Navigates to the Koel app homepage and verifies the URL is correct

Starting URL: https://qa.koel.app/

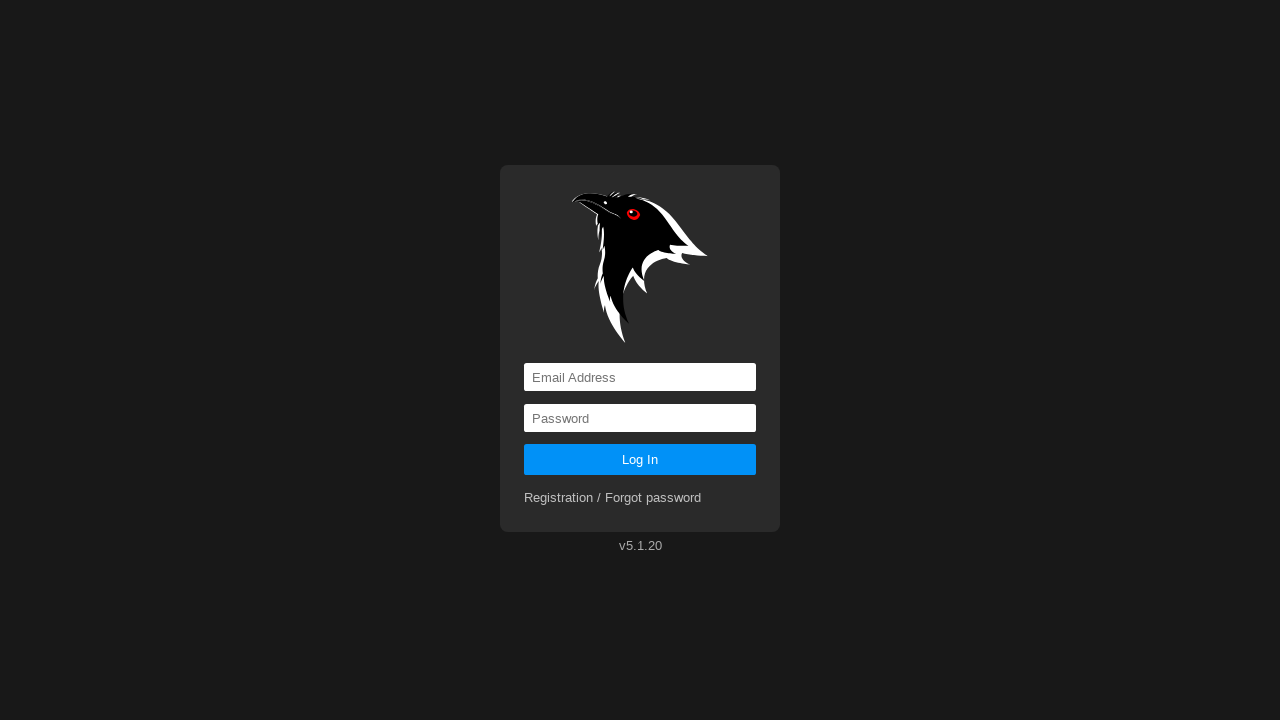

Navigated to Koel app homepage at https://qa.koel.app/
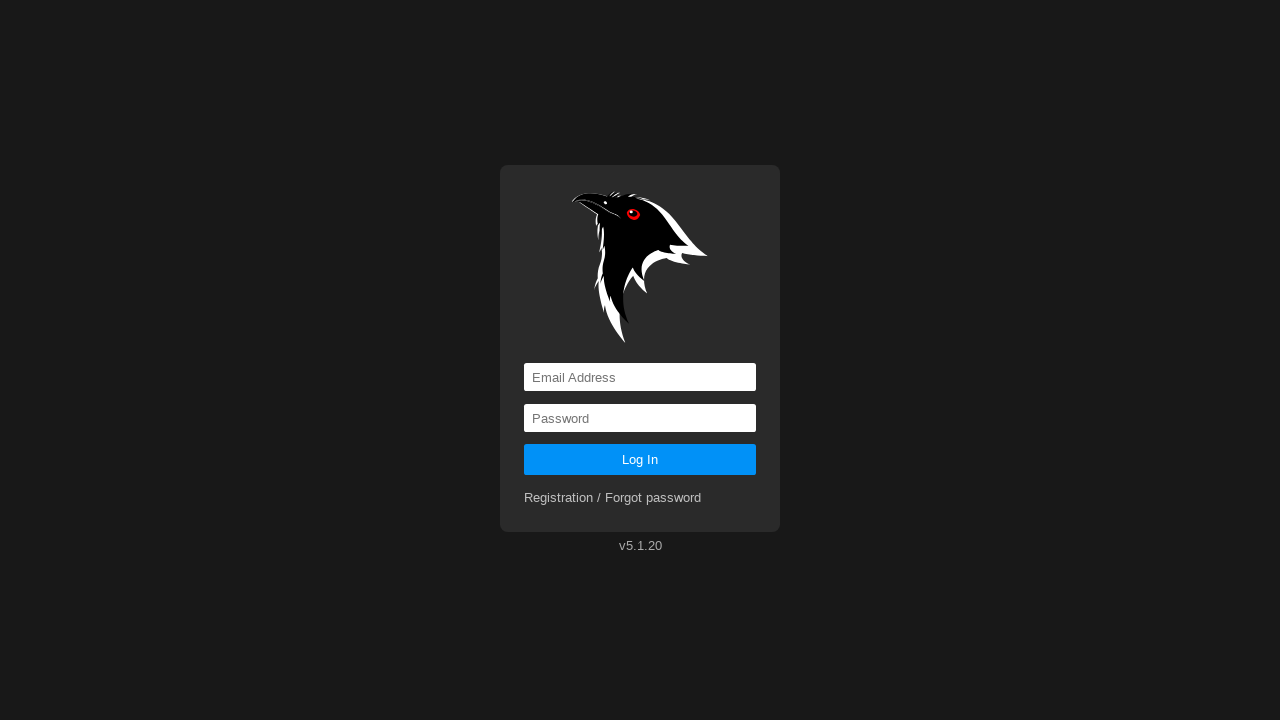

Verified that the current URL matches the expected homepage URL
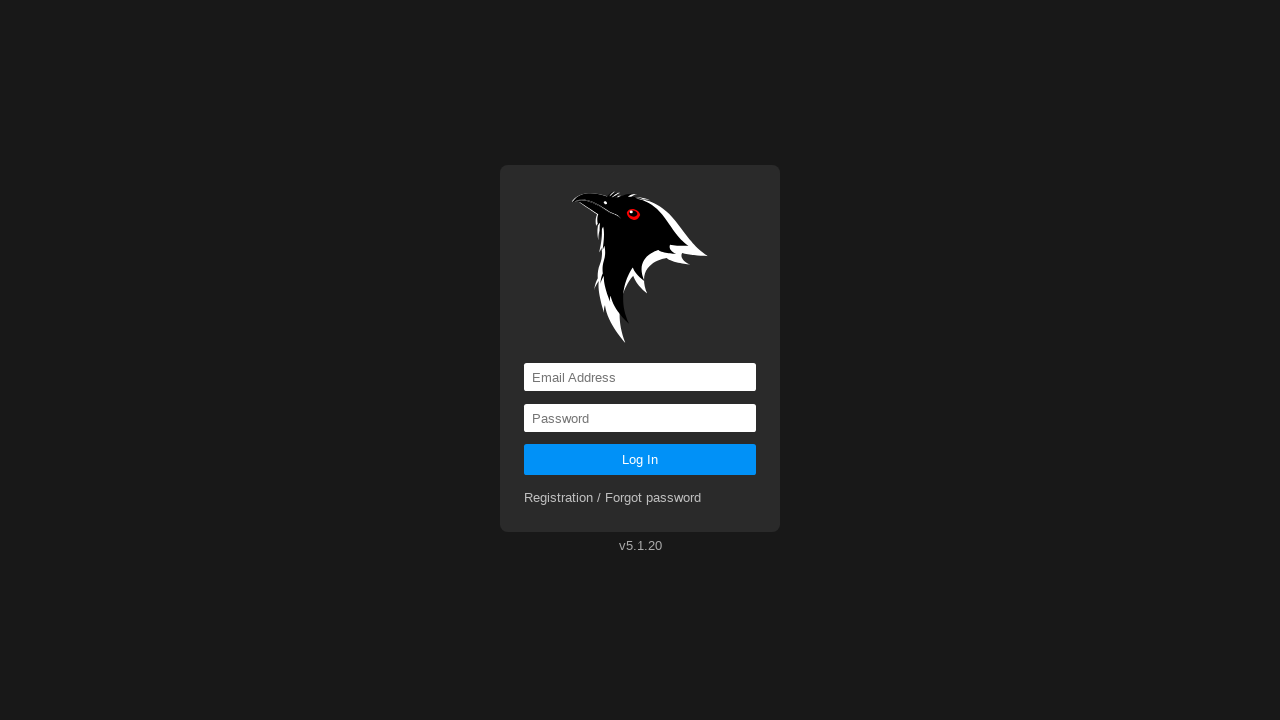

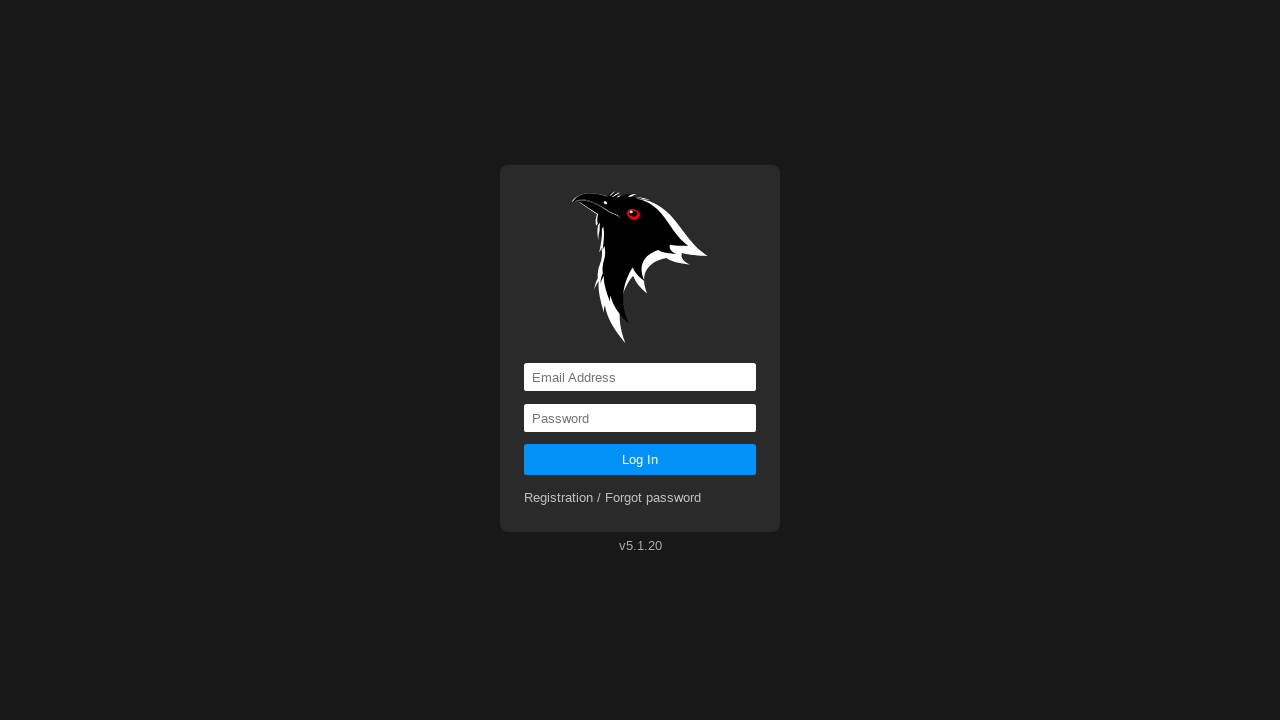